Tests that submitting login form with valid username but empty password shows the "Password is required" error message

Starting URL: https://www.saucedemo.com/

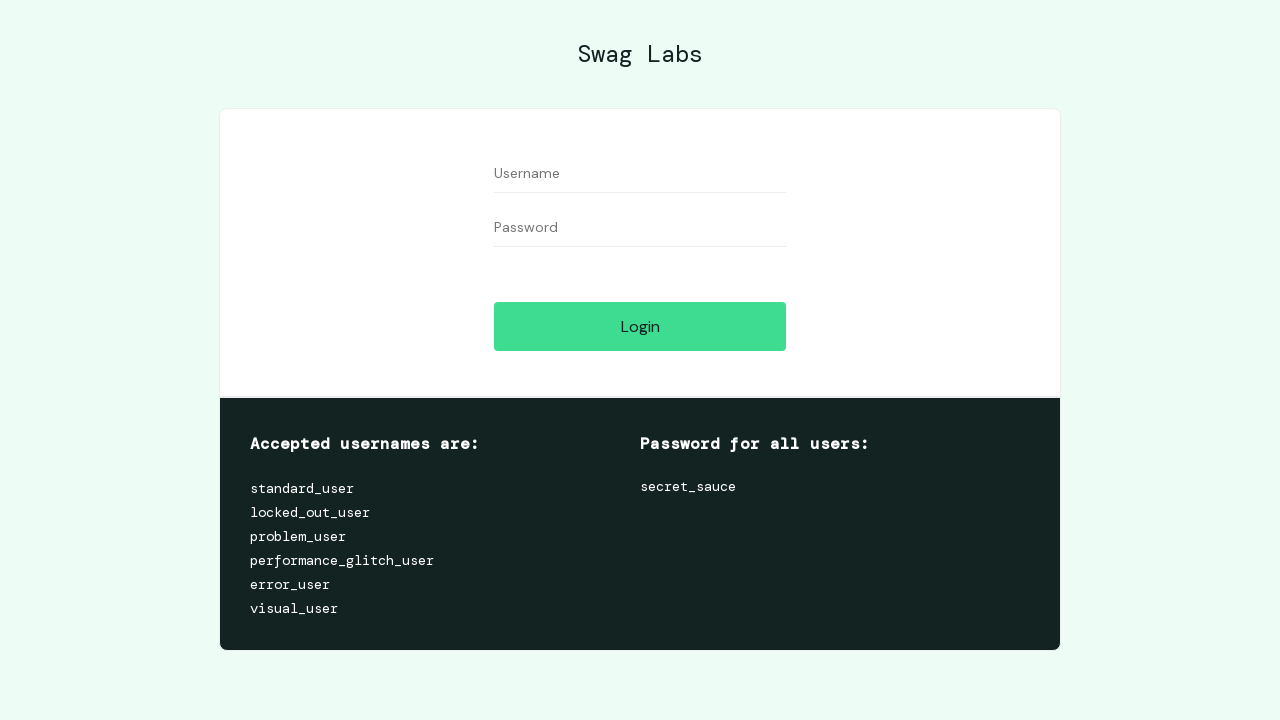

Filled username field with 'standard_user' on #user-name
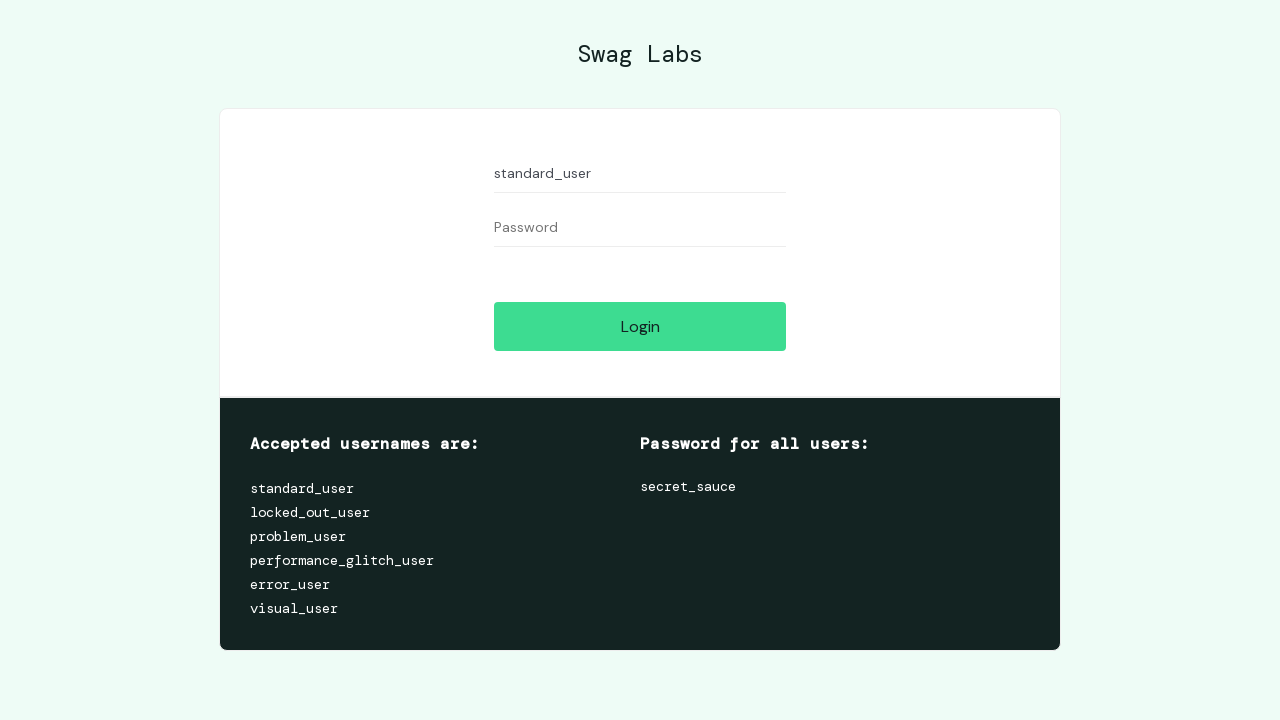

Left password field empty on #password
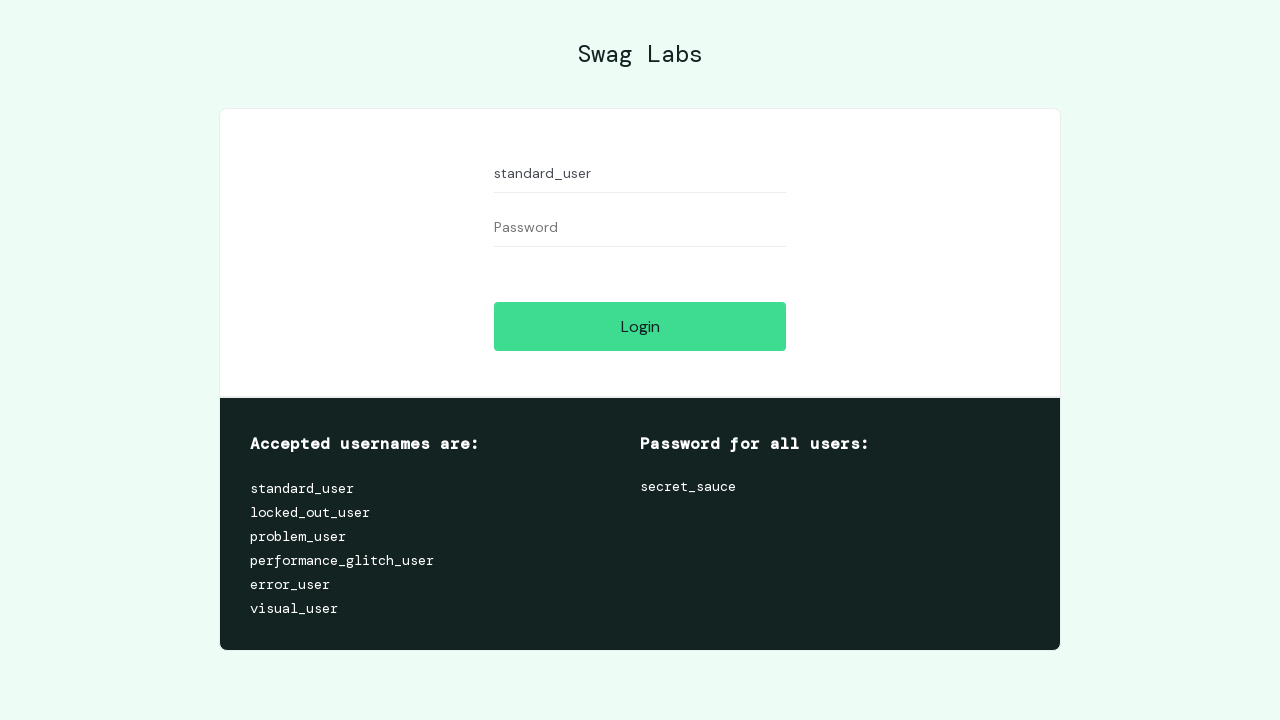

Clicked login button at (640, 326) on #login-button
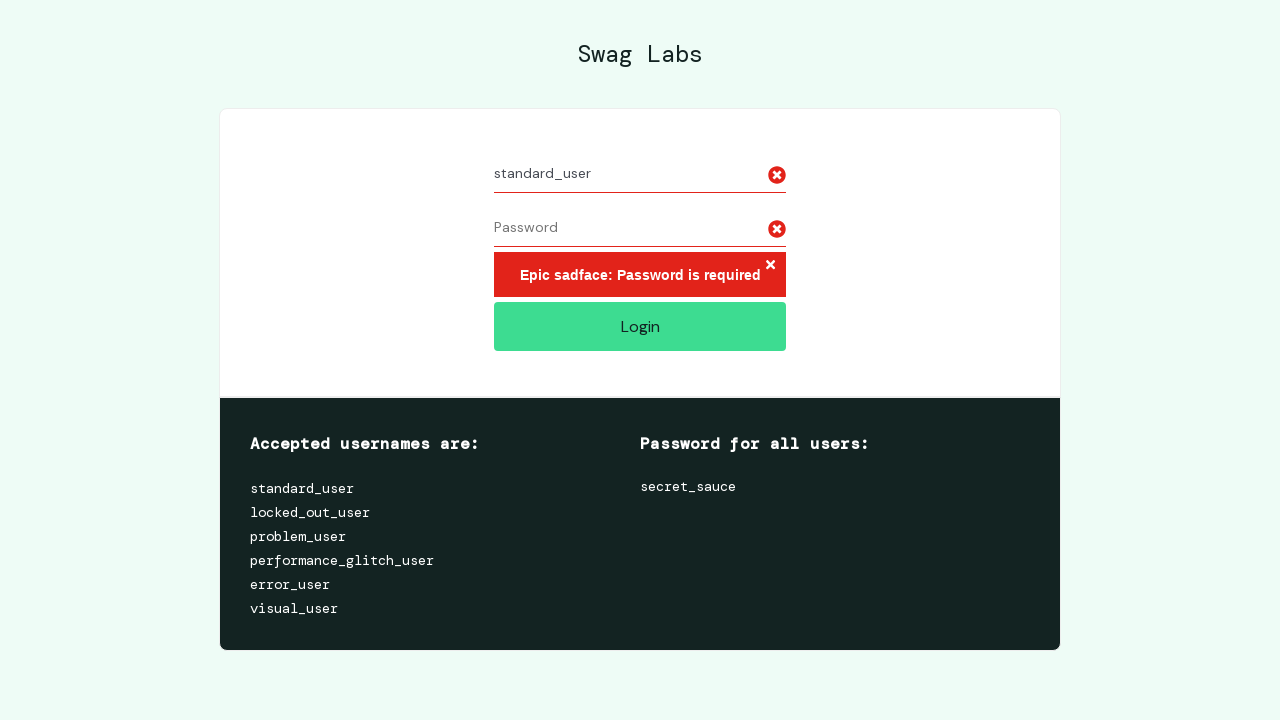

Password required error message appeared
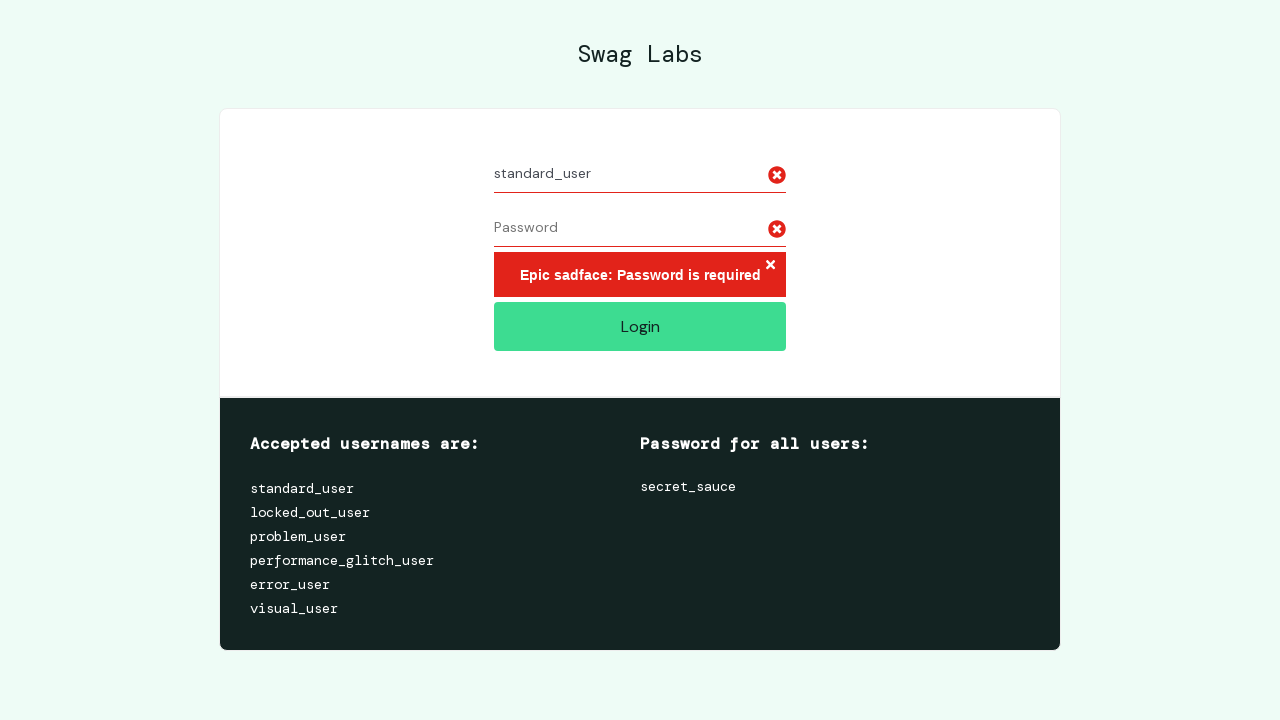

Verified error message text is 'Epic sadface: Password is required'
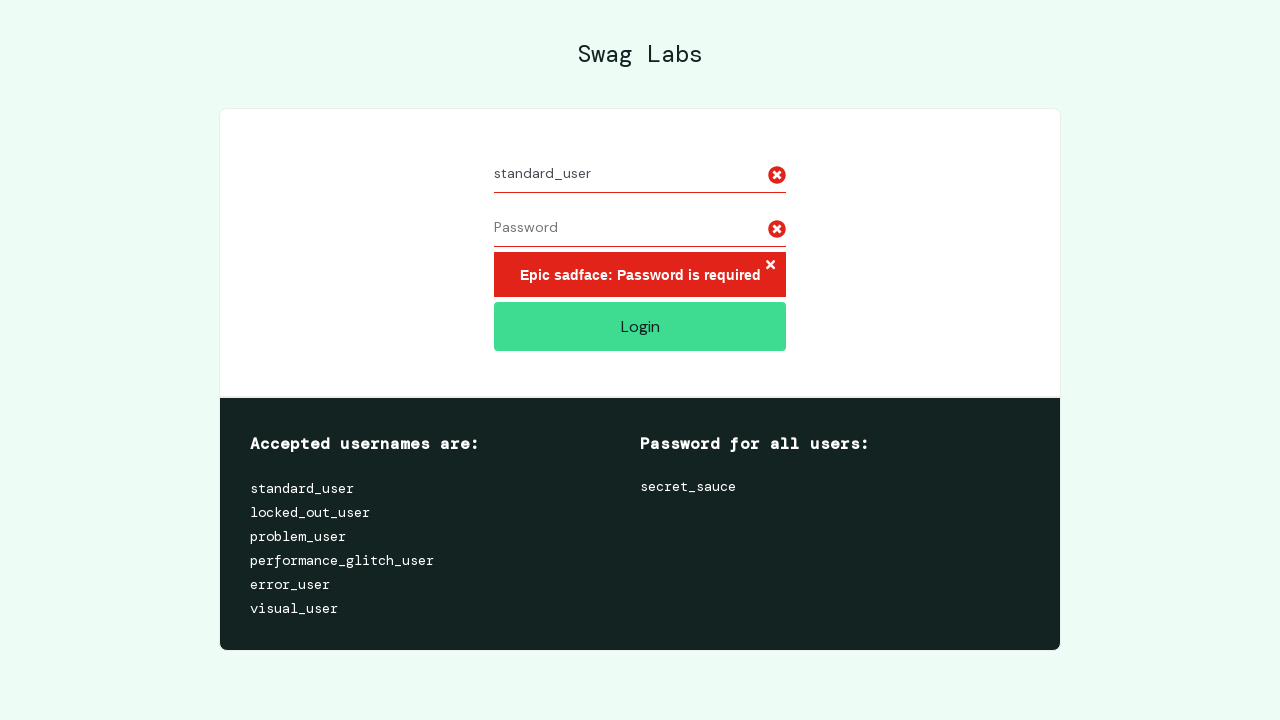

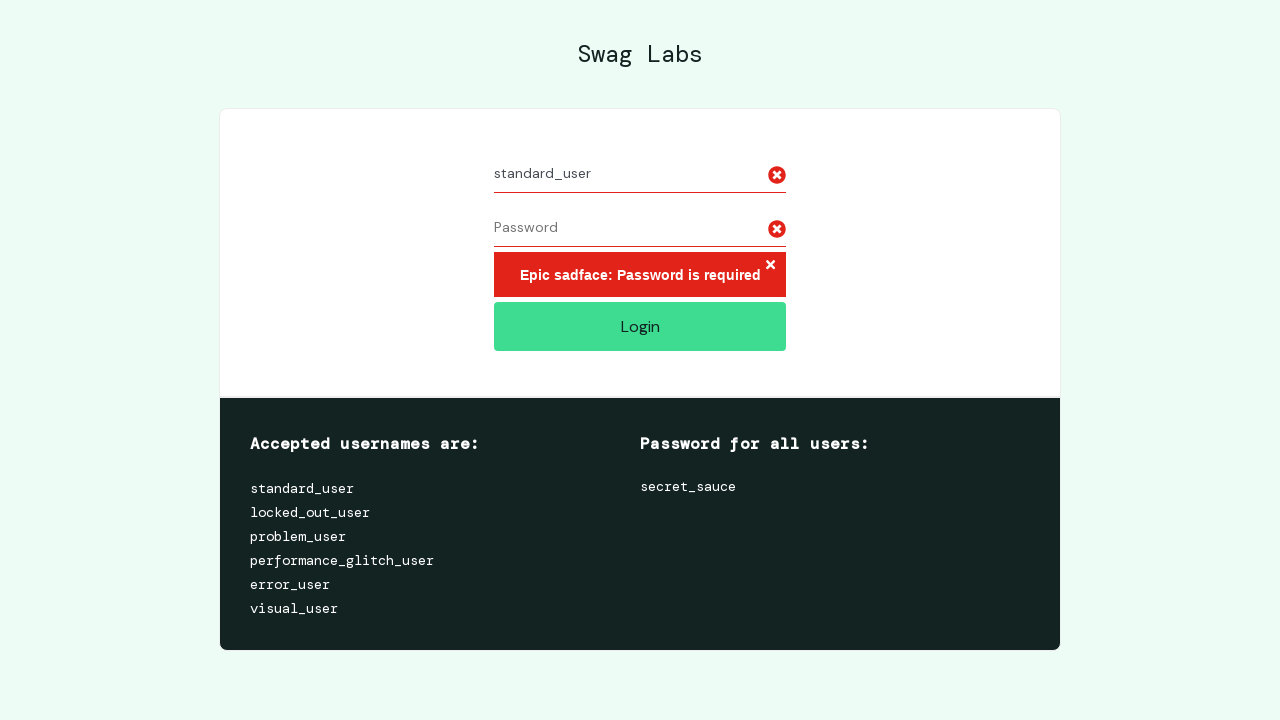